Tests handling of closed windows by opening a new window, closing it, and verifying that the original window remains accessible.

Starting URL: https://the-internet.herokuapp.com/windows

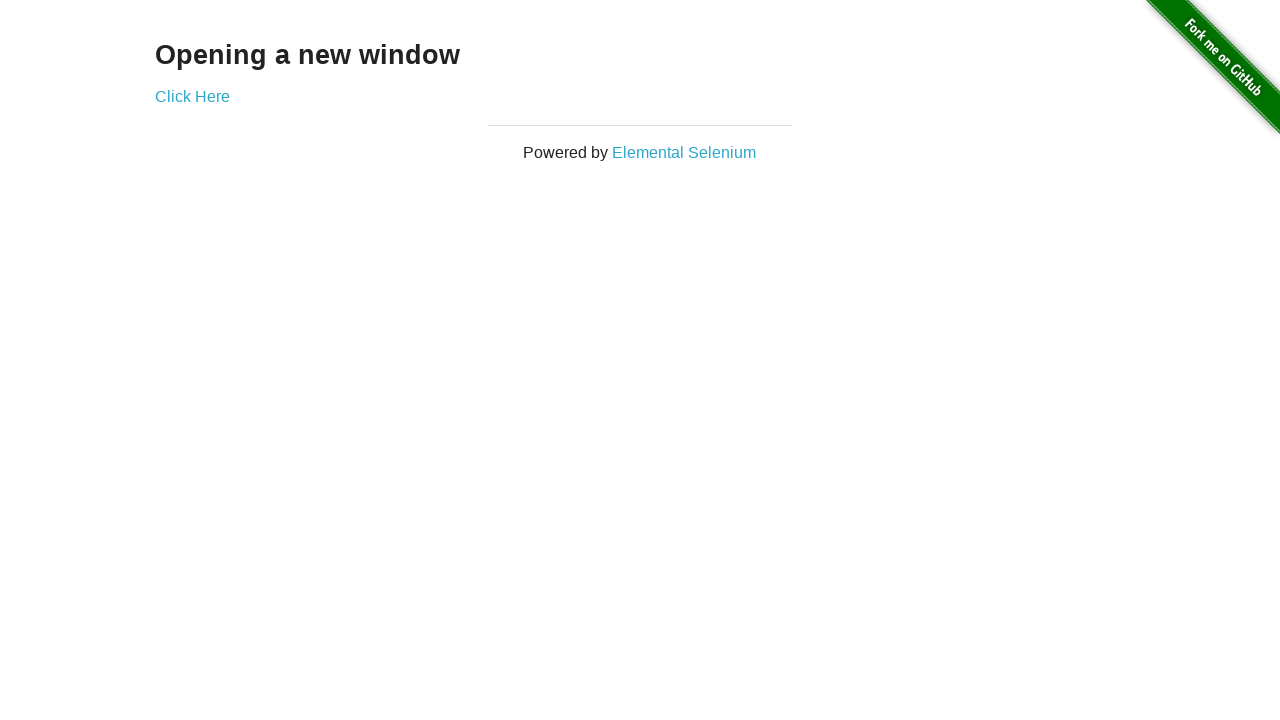

Clicked link to open a new window at (192, 96) on a:has-text('Click Here')
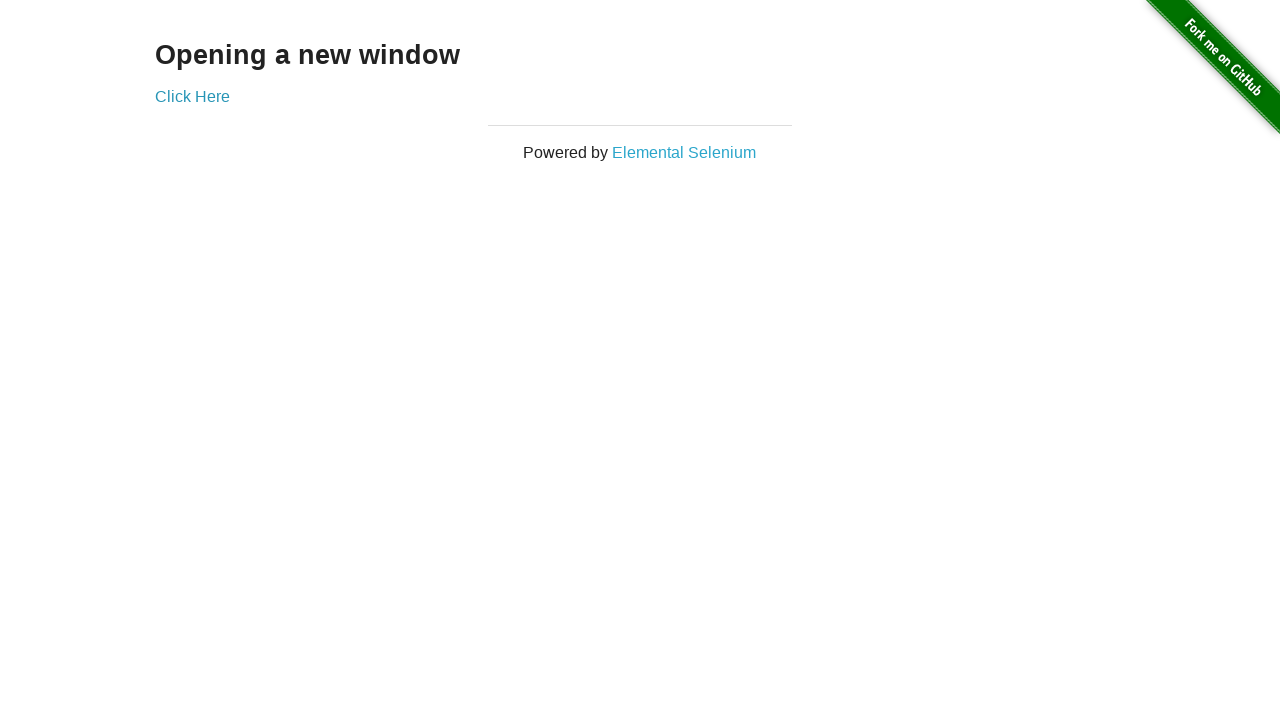

New window opened and captured
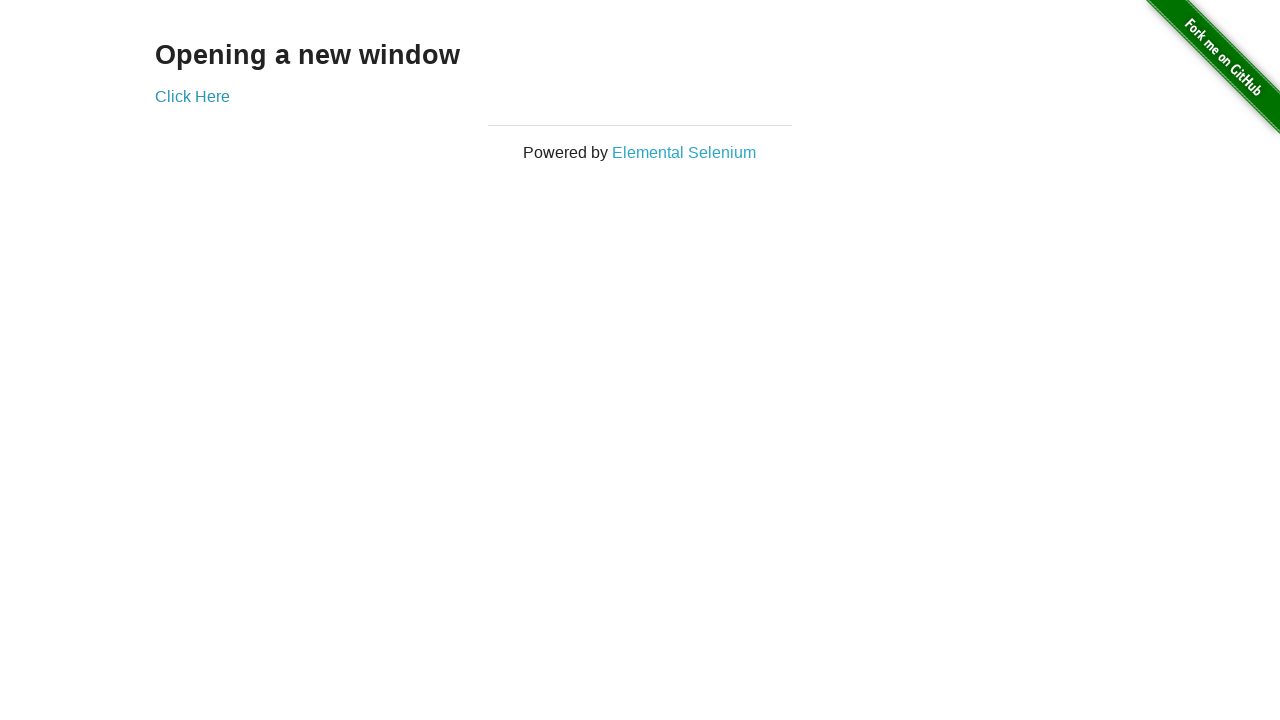

New window finished loading
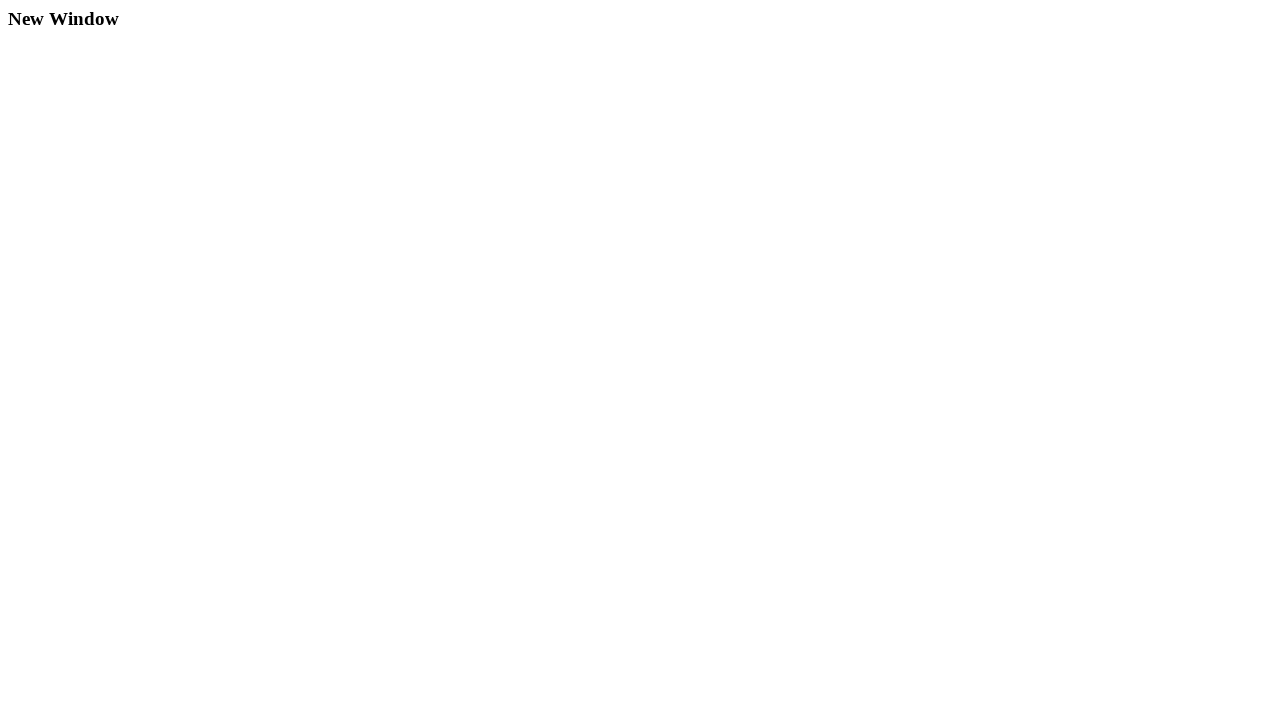

Closed the new window
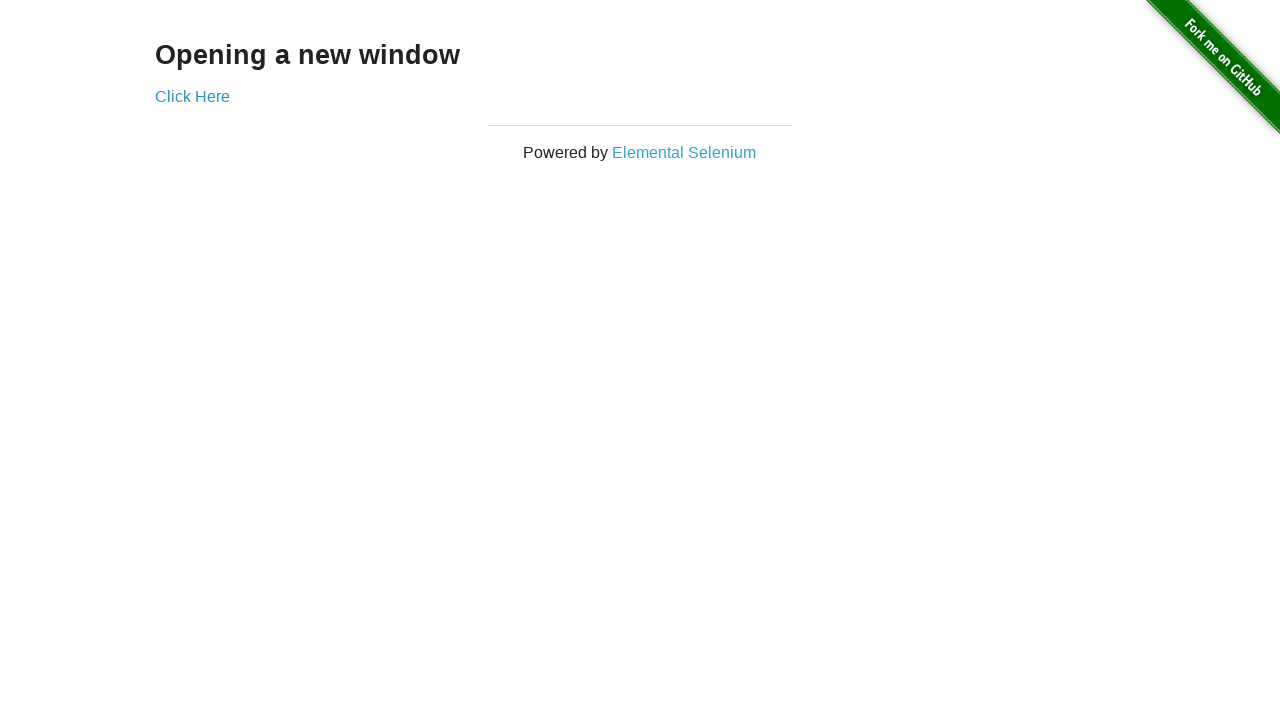

Original window load state verified
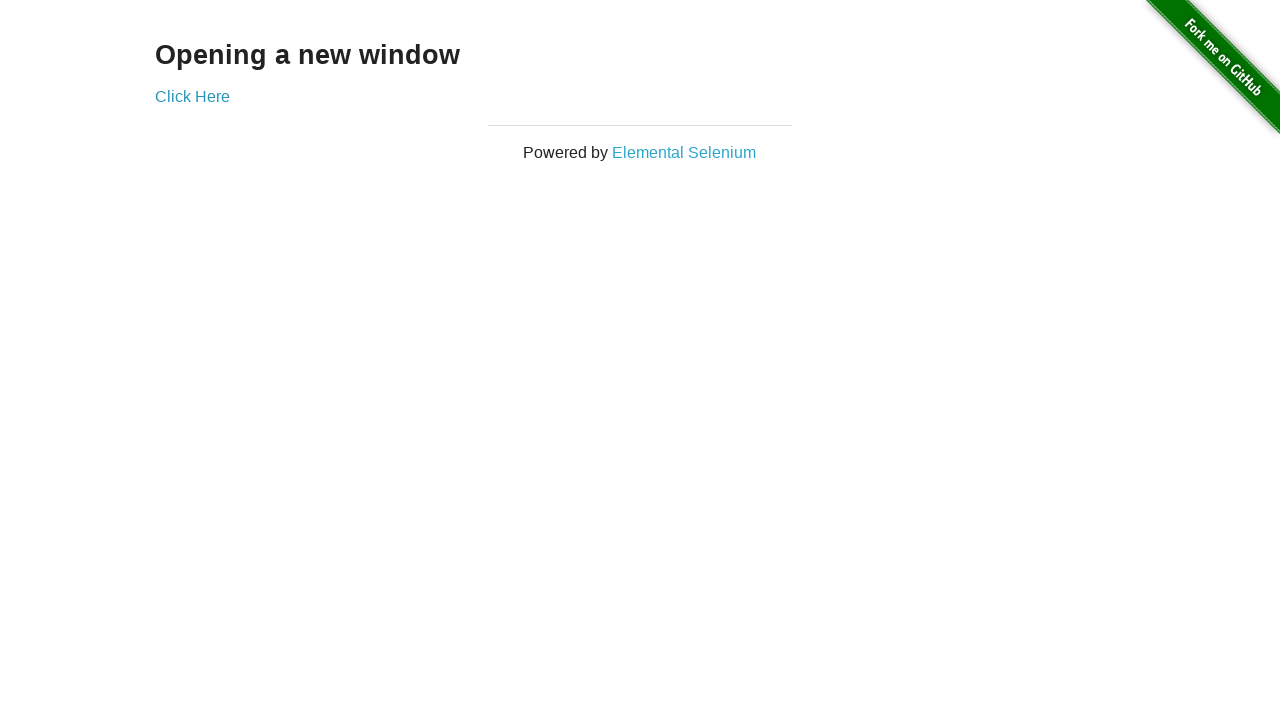

Verified original window contains expected content 'Opening a new window'
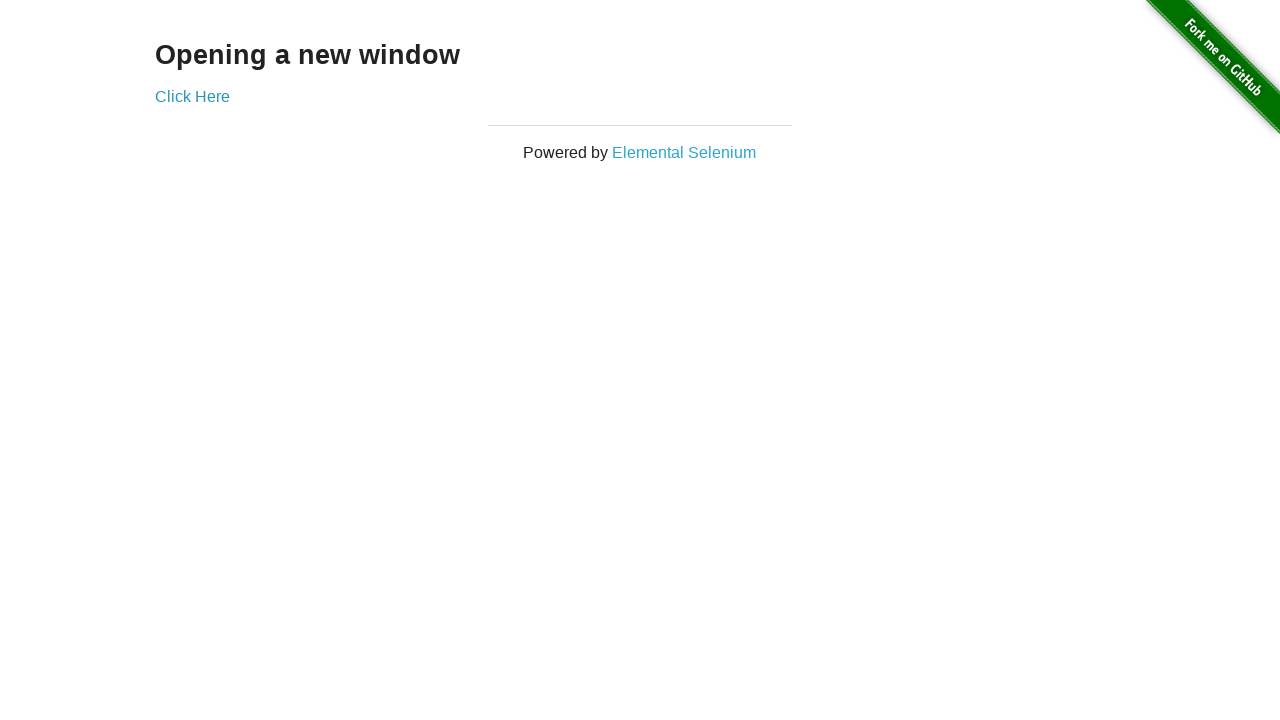

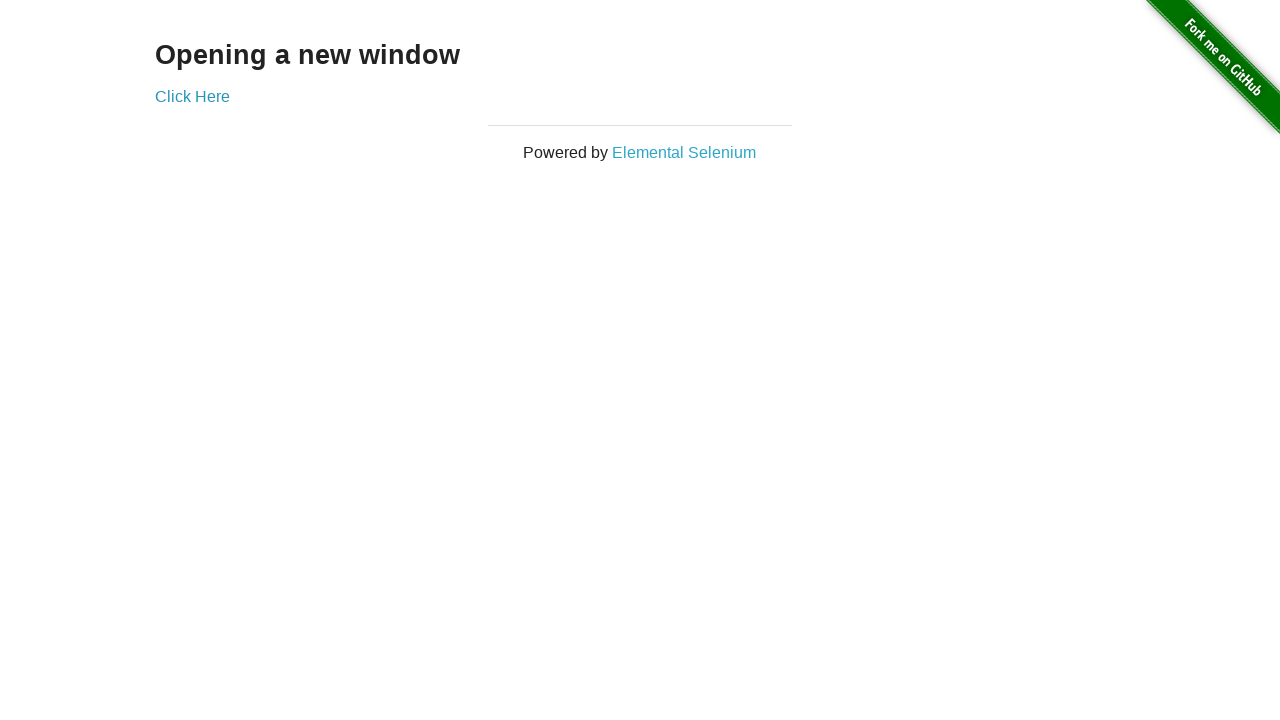